Tests keyboard actions by typing text into a firstname field while holding SHIFT key to produce uppercase text

Starting URL: https://awesomeqa.com/practice.html

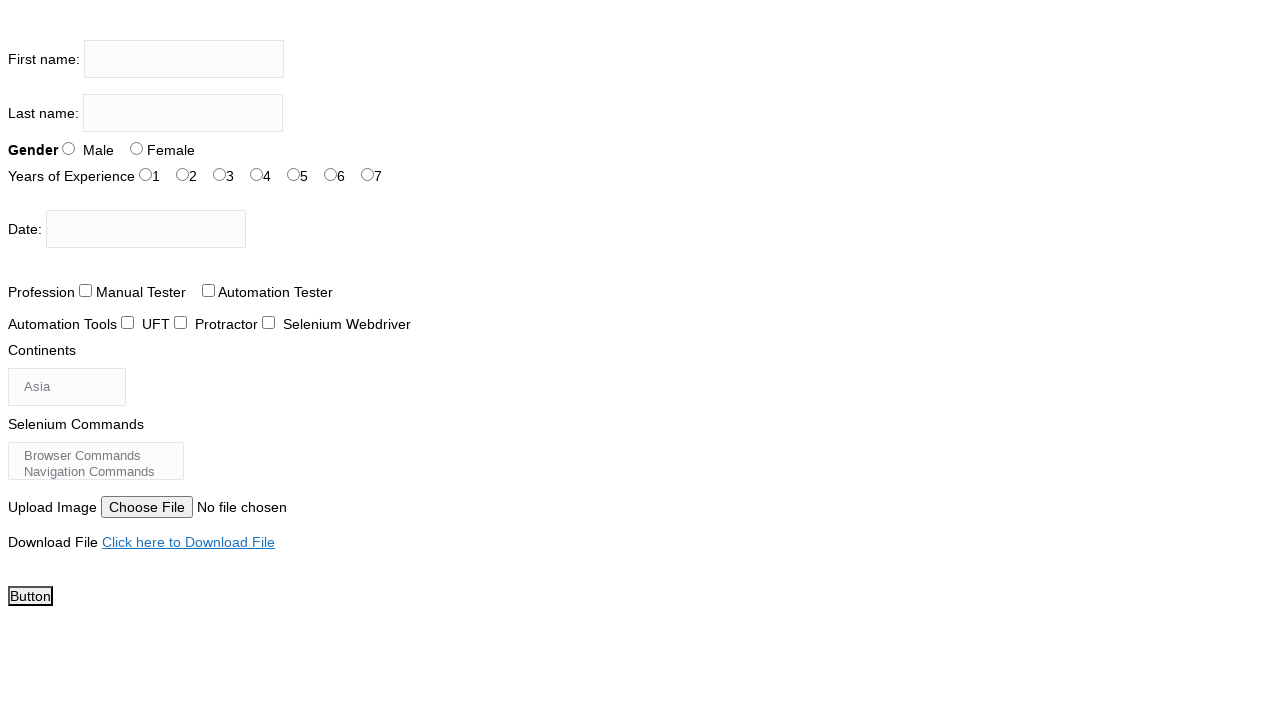

Clicked on firstname input field at (184, 59) on input[name='firstname']
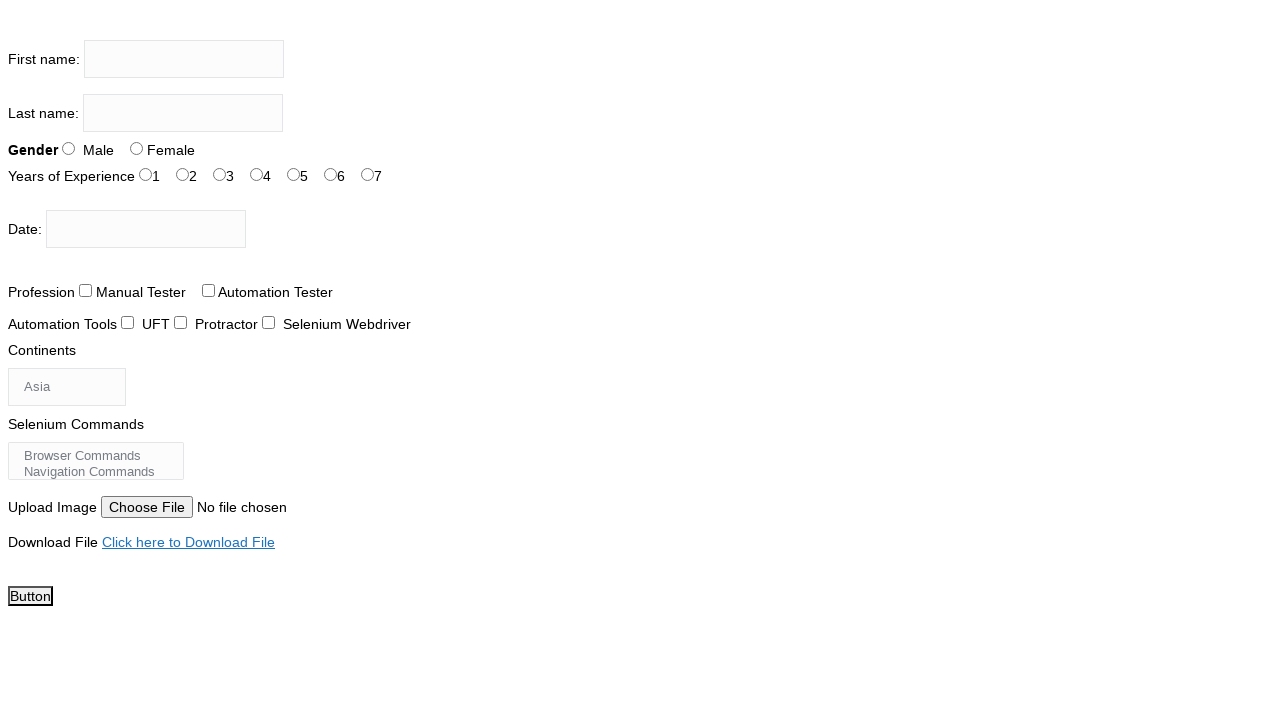

Pressed and held SHIFT key
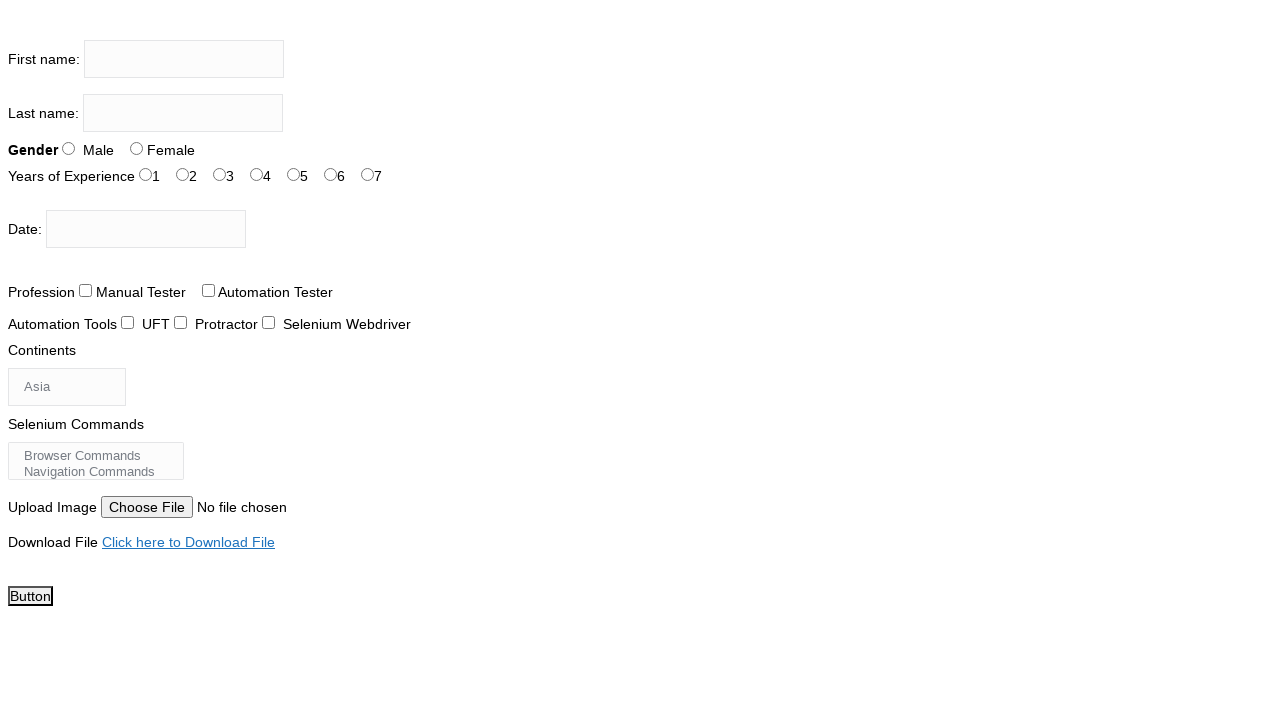

Typed 'the yashu' while holding SHIFT to produce uppercase text
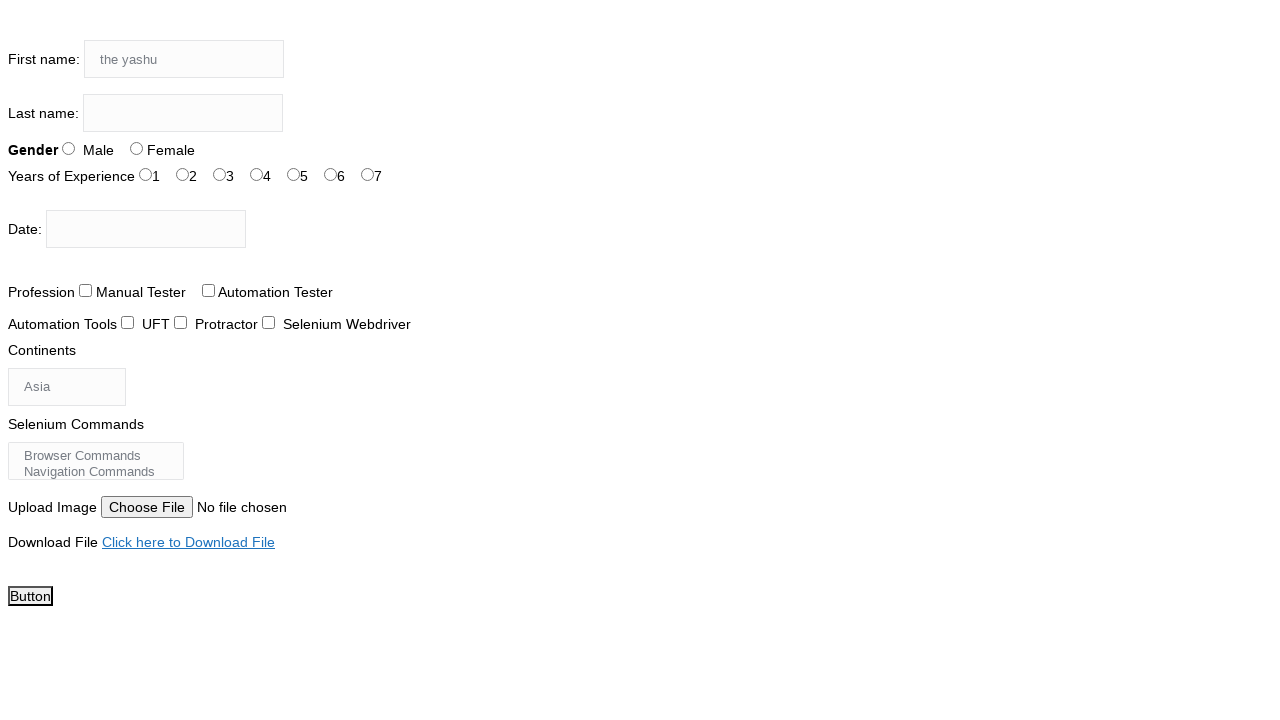

Released SHIFT key
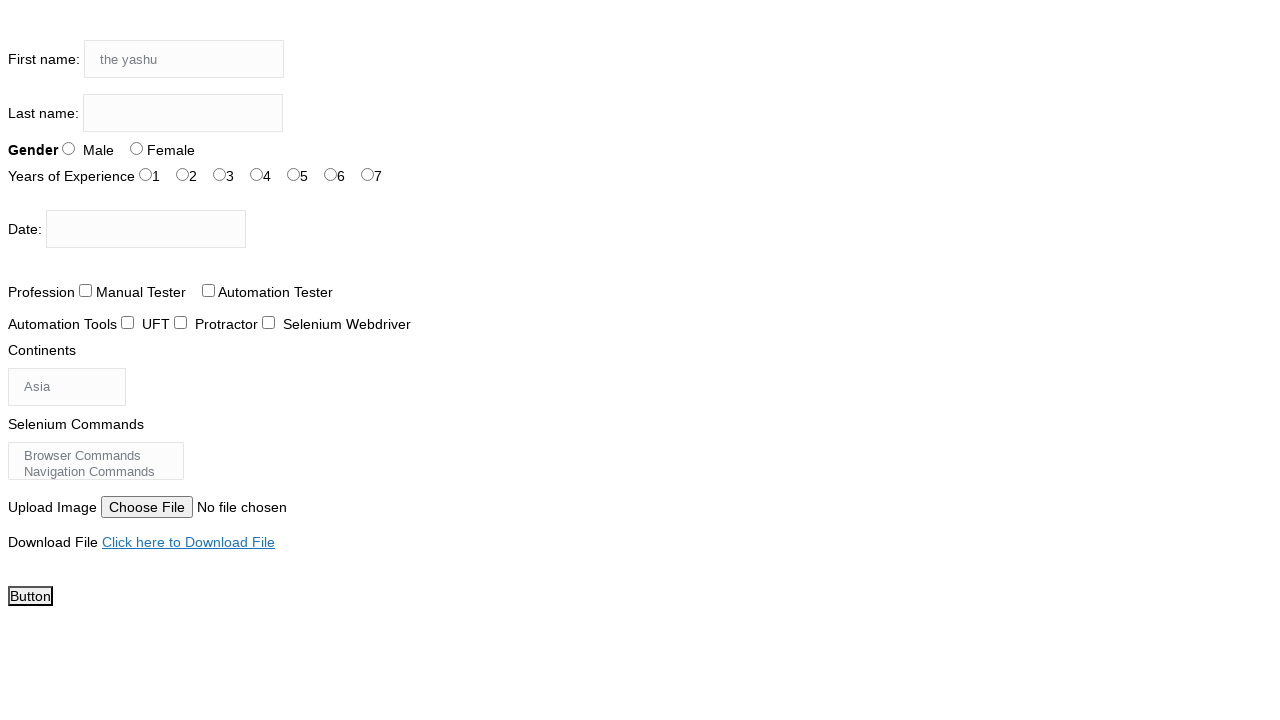

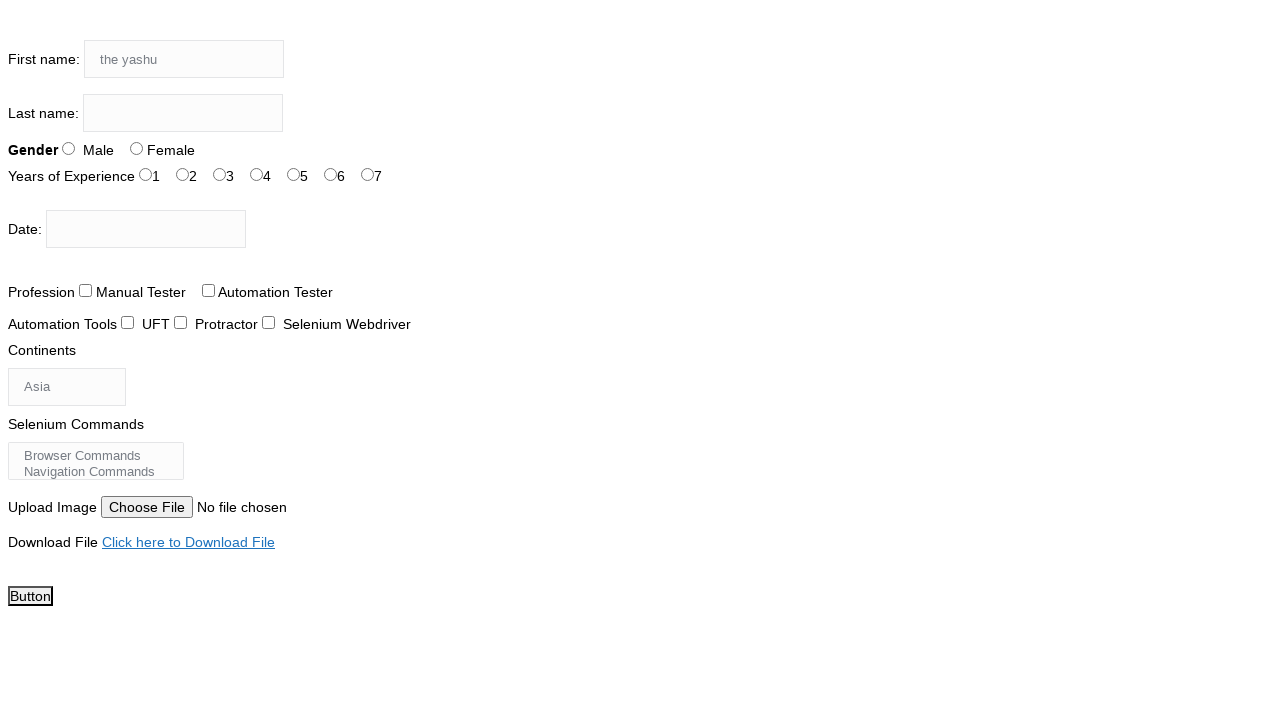